Tests auto-suggest dropdown functionality by typing a partial country name and selecting the matching suggestion "India" from the dropdown list

Starting URL: https://rahulshettyacademy.com/dropdownsPractise/

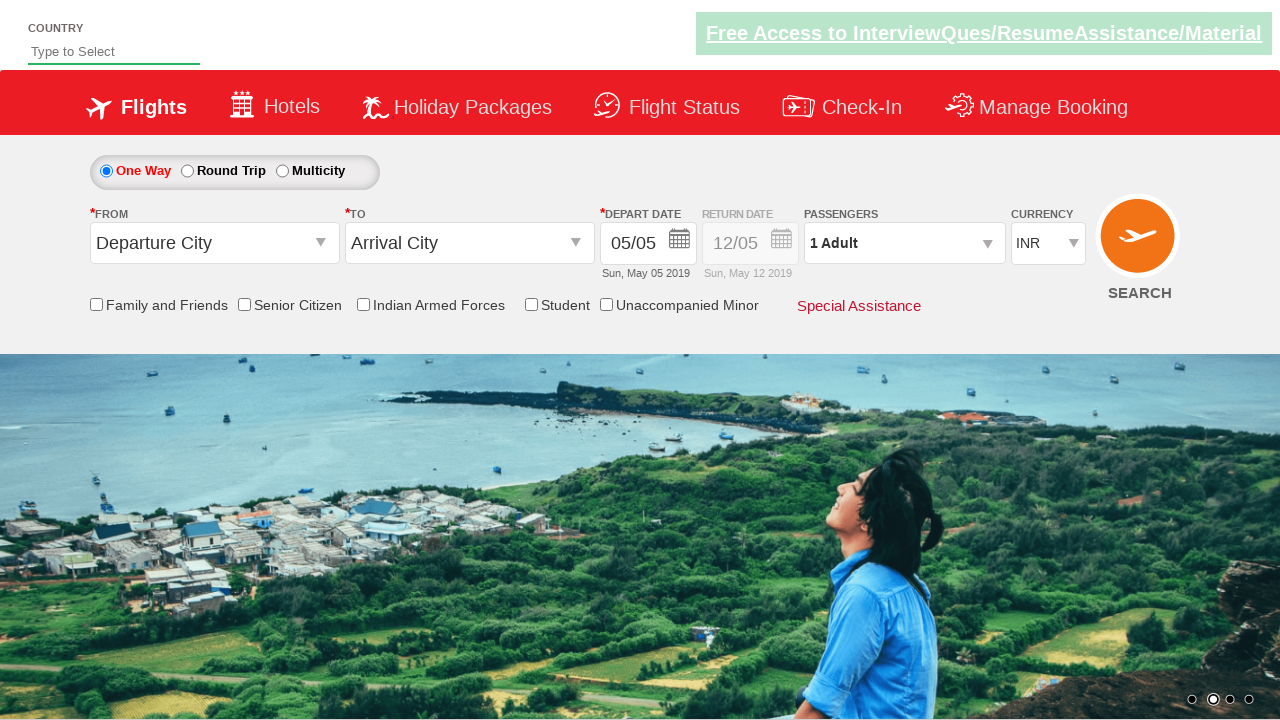

Filled autosuggest field with 'ind' to trigger dropdown suggestions on #autosuggest
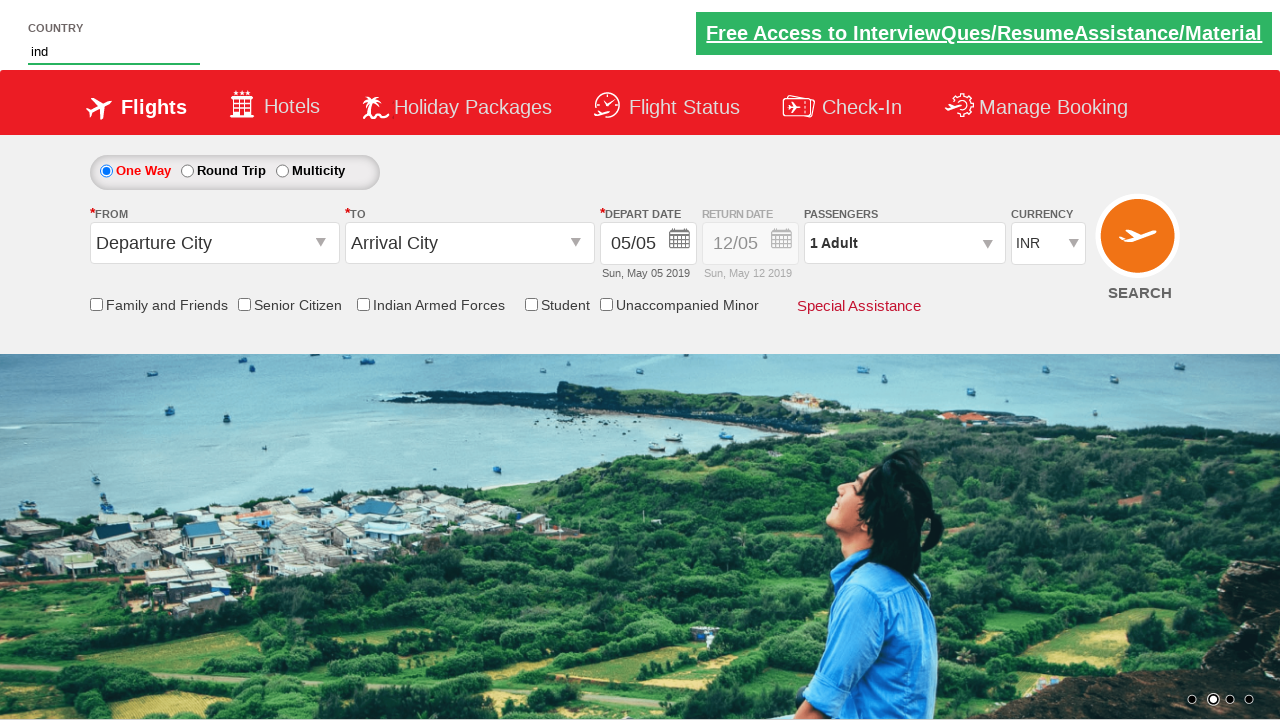

Waited for auto-suggest dropdown options to appear
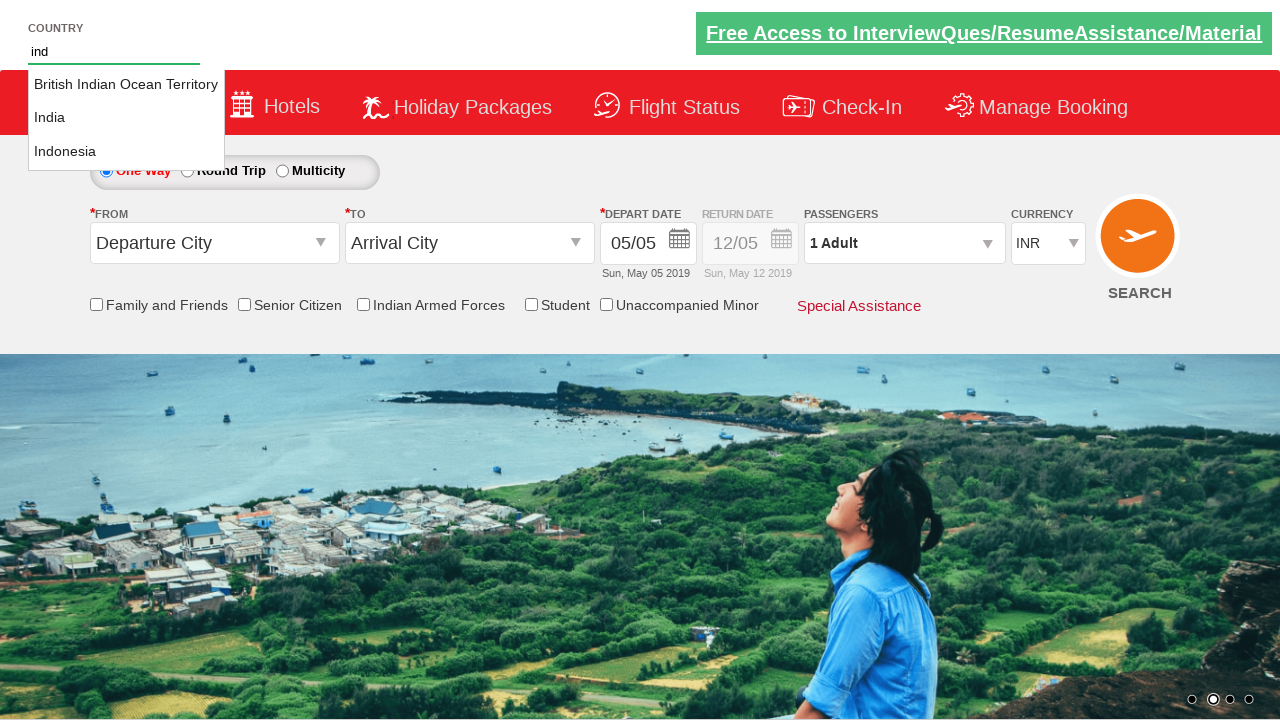

Retrieved all auto-suggest dropdown options
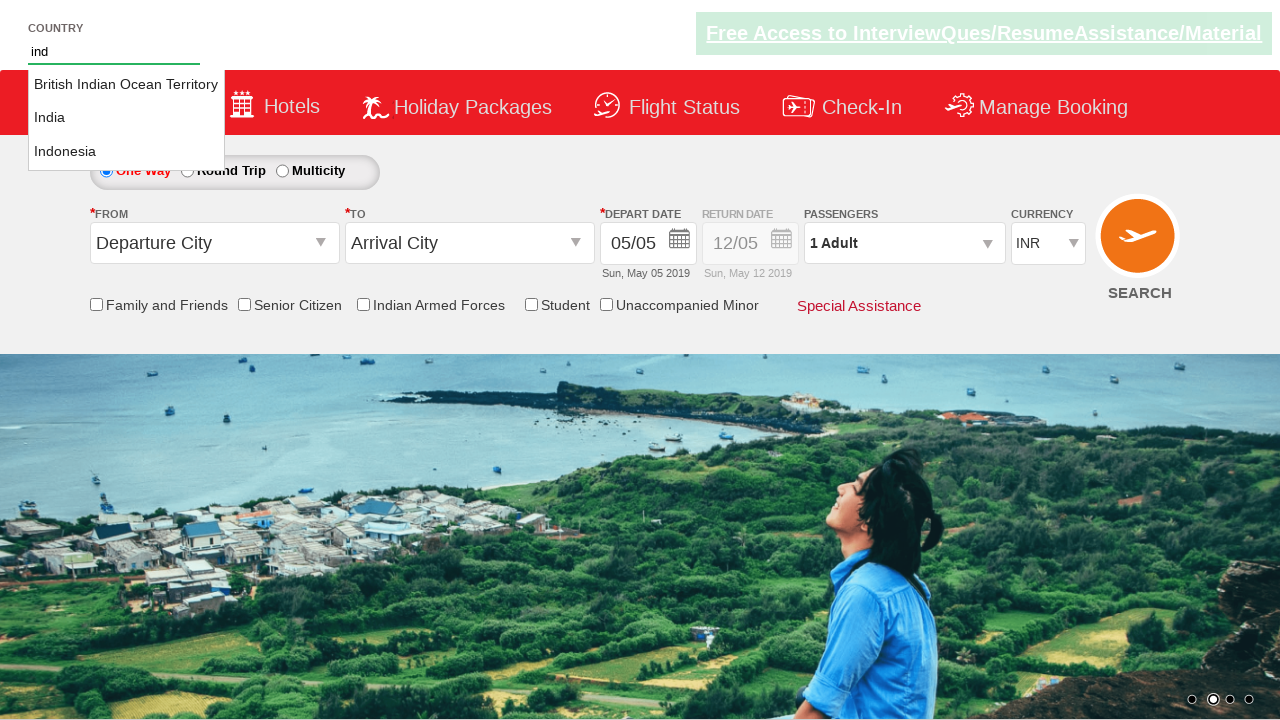

Selected 'India' from the auto-suggest dropdown at (126, 118) on li.ui-menu-item a >> nth=1
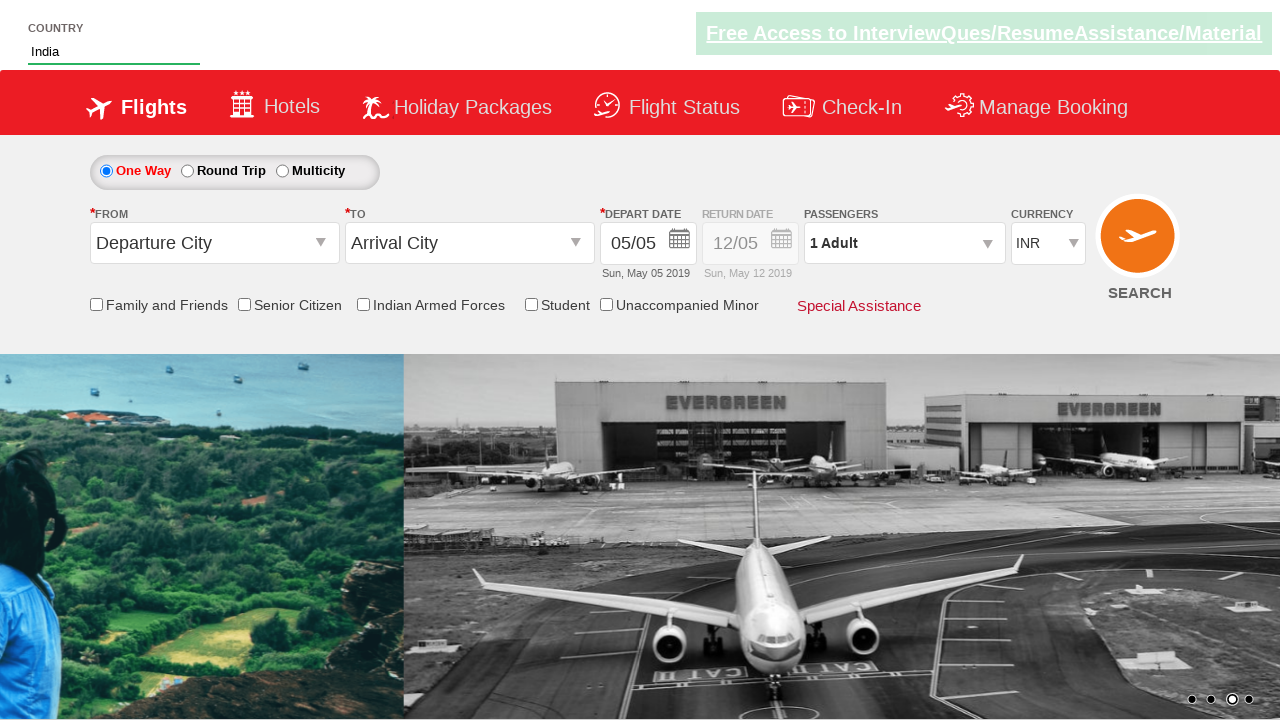

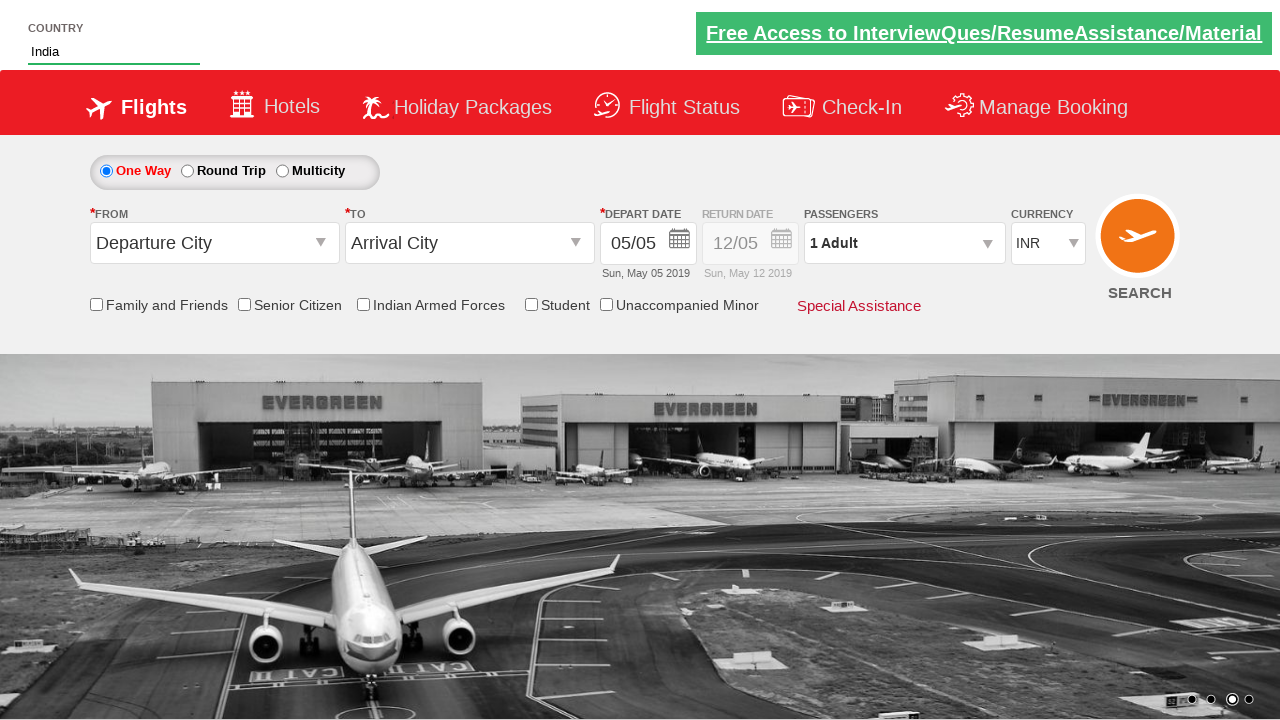